Tests autocomplete functionality by typing a character in the search field, waiting for suggestions to appear, and selecting one of the suggested options

Starting URL: https://seleniumui.moderntester.pl/autocomplete.php

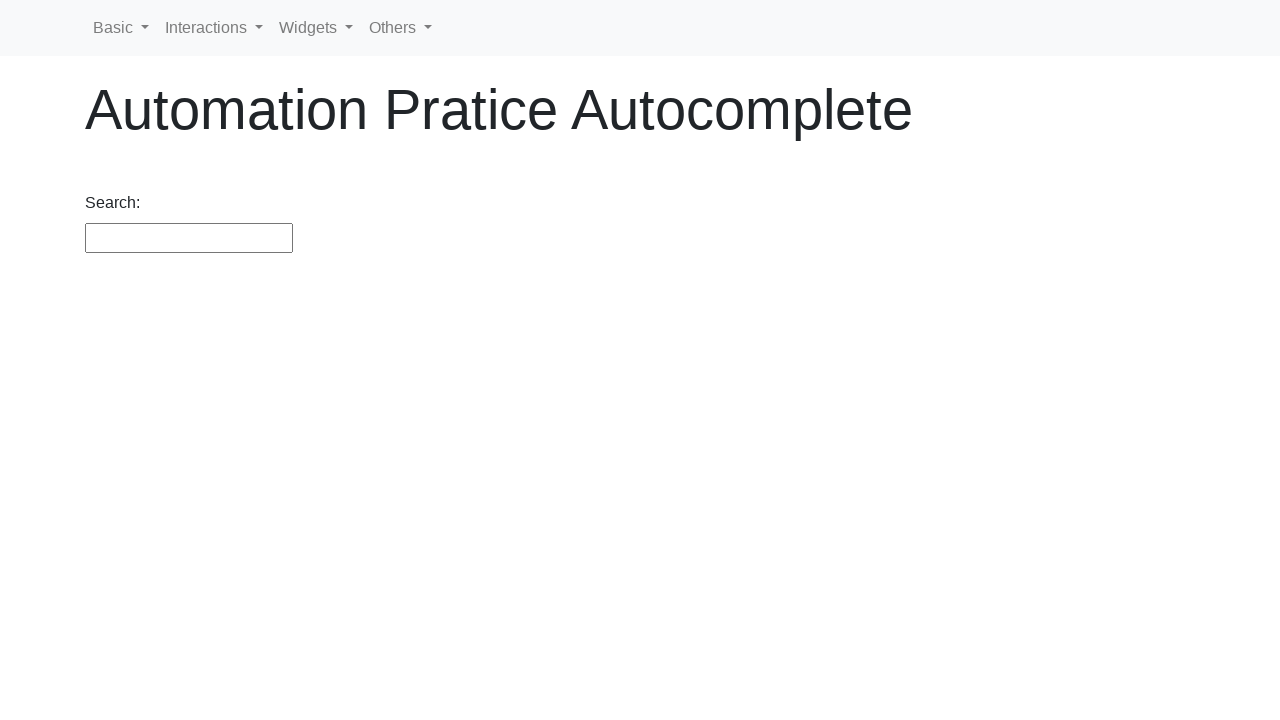

Navigated to autocomplete test page
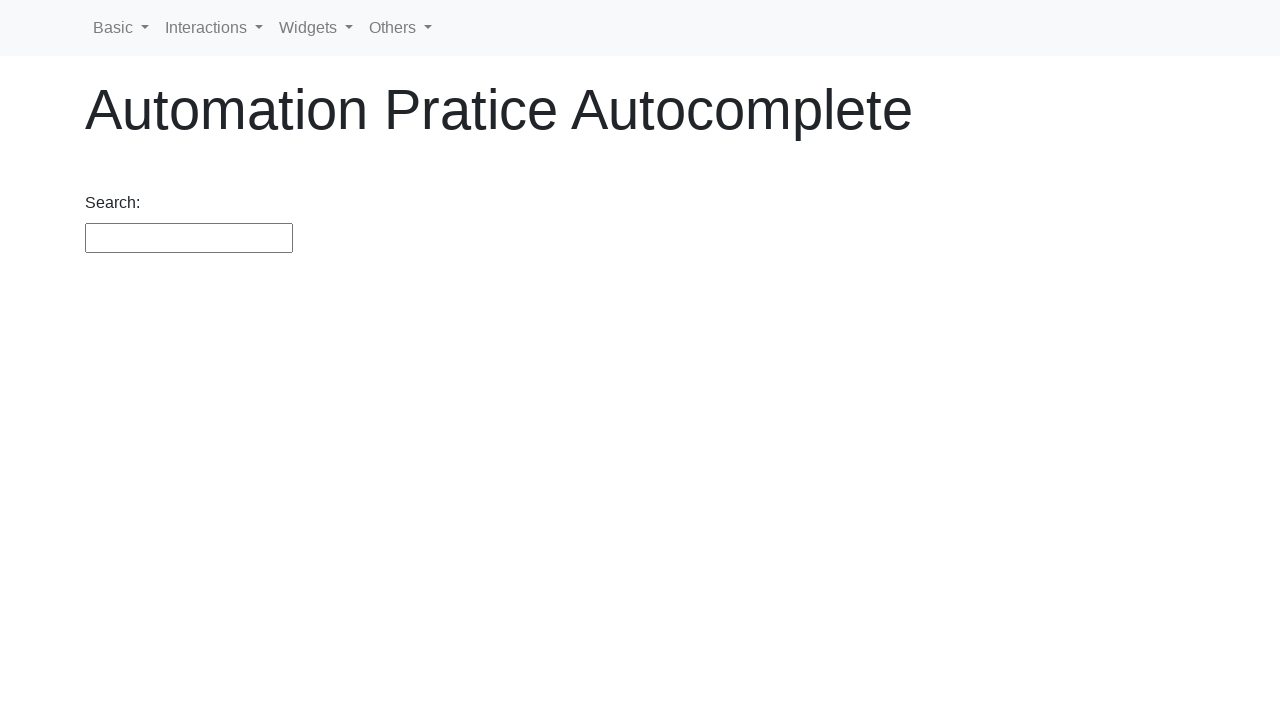

Typed 'a' in the search field to trigger autocomplete on #search
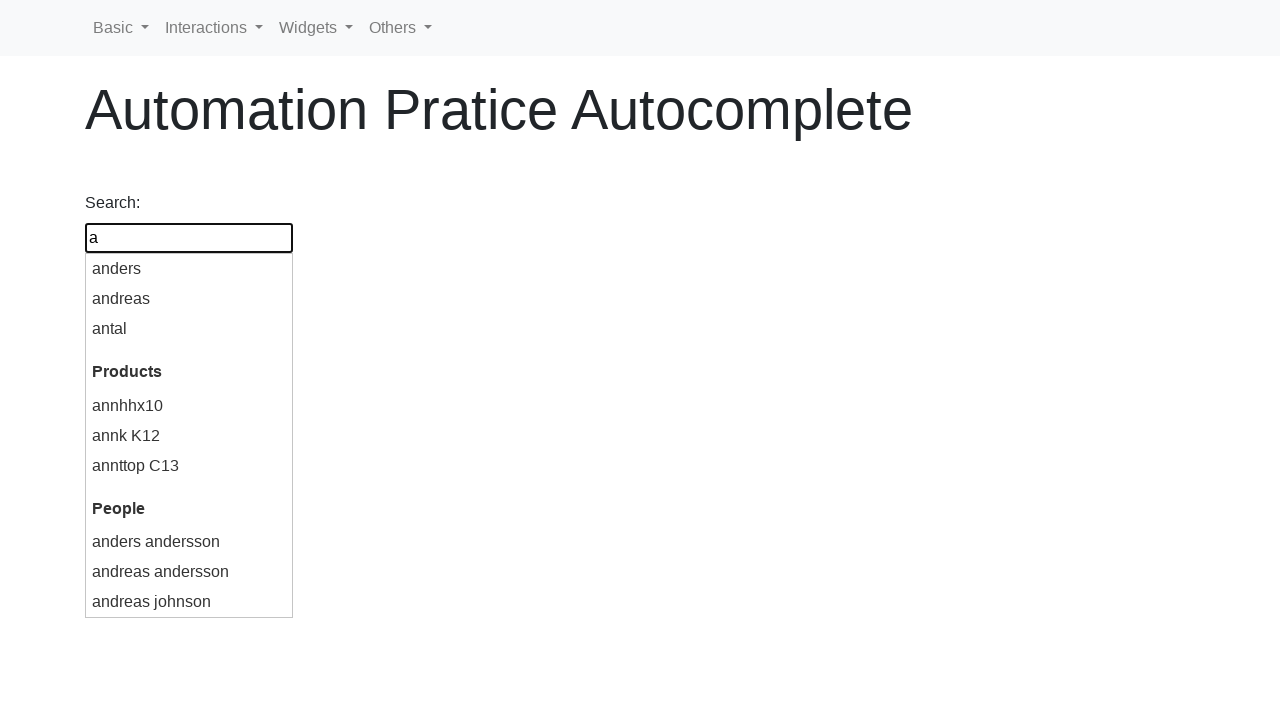

Autocomplete suggestions appeared
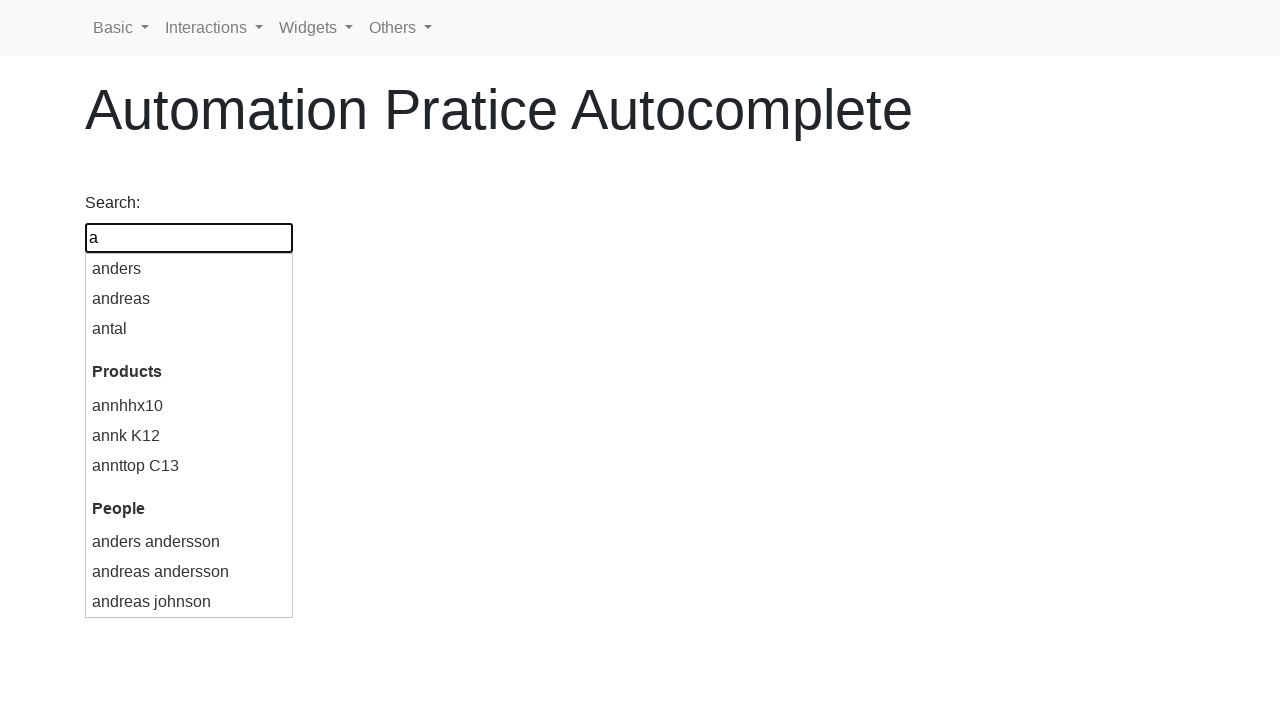

Retrieved 9 autocomplete suggestions
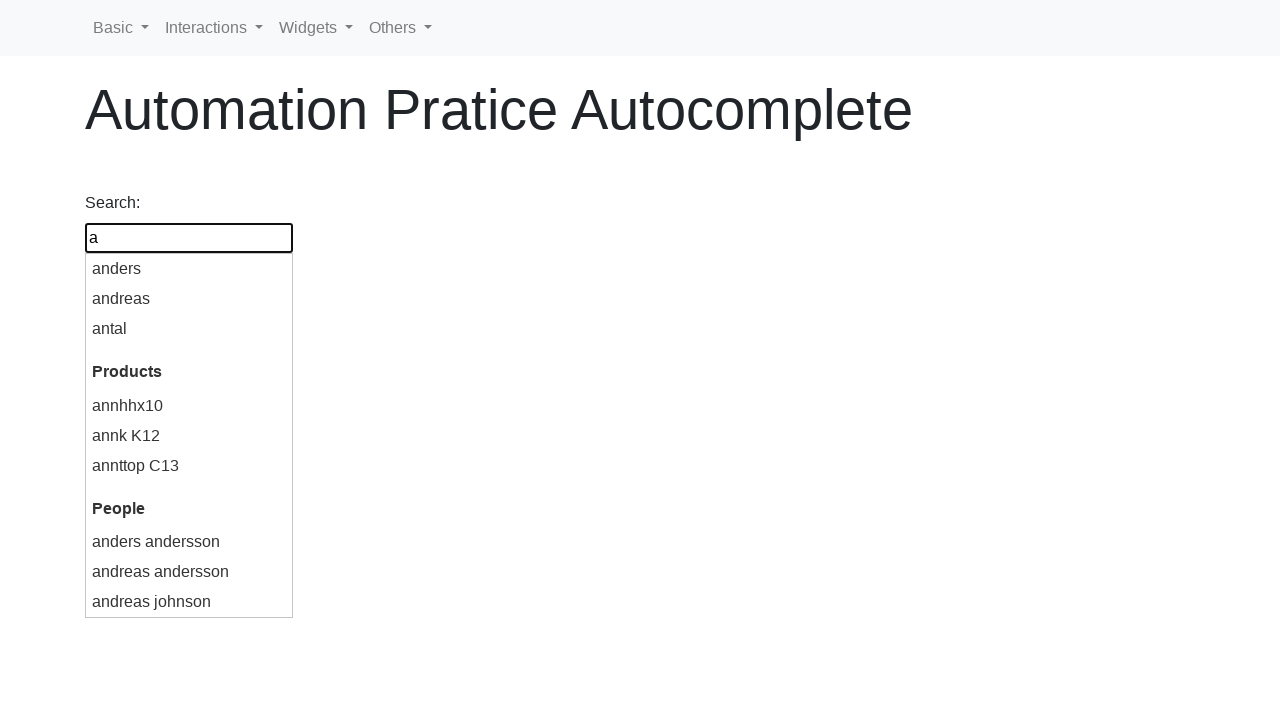

Clicked the third autocomplete suggestion at (189, 329) on #ui-id-1 > li > div >> nth=2
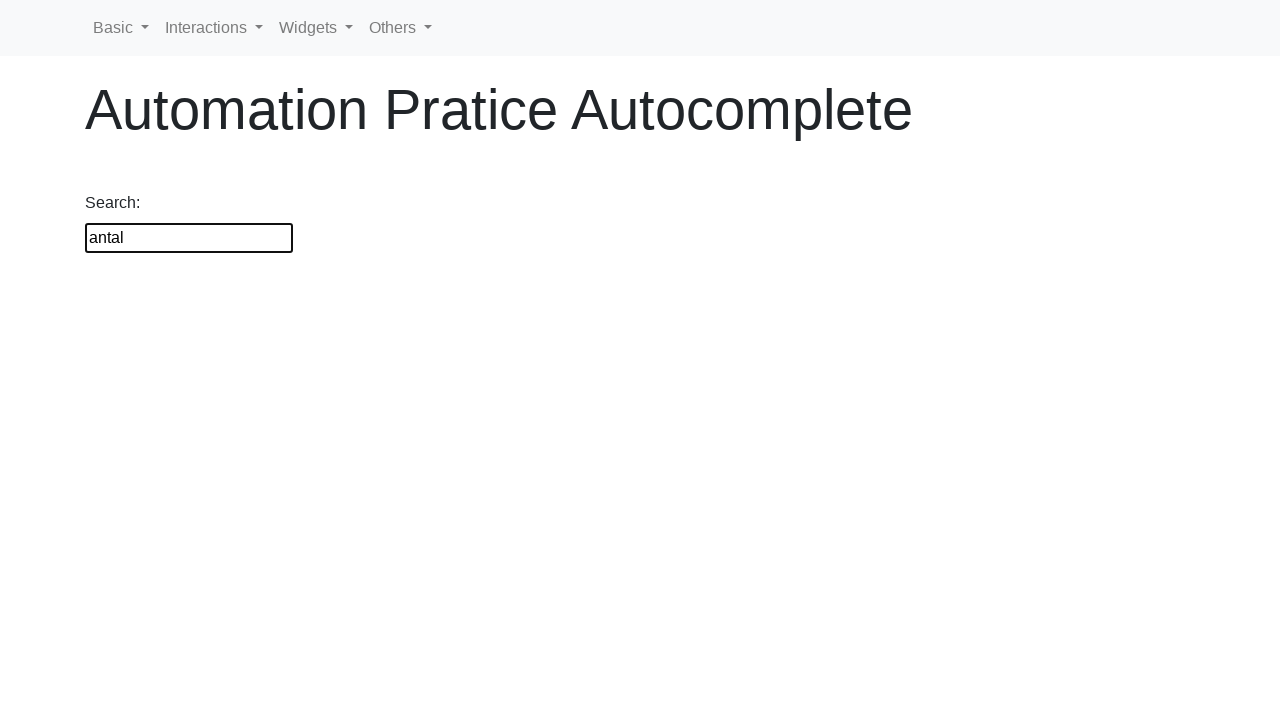

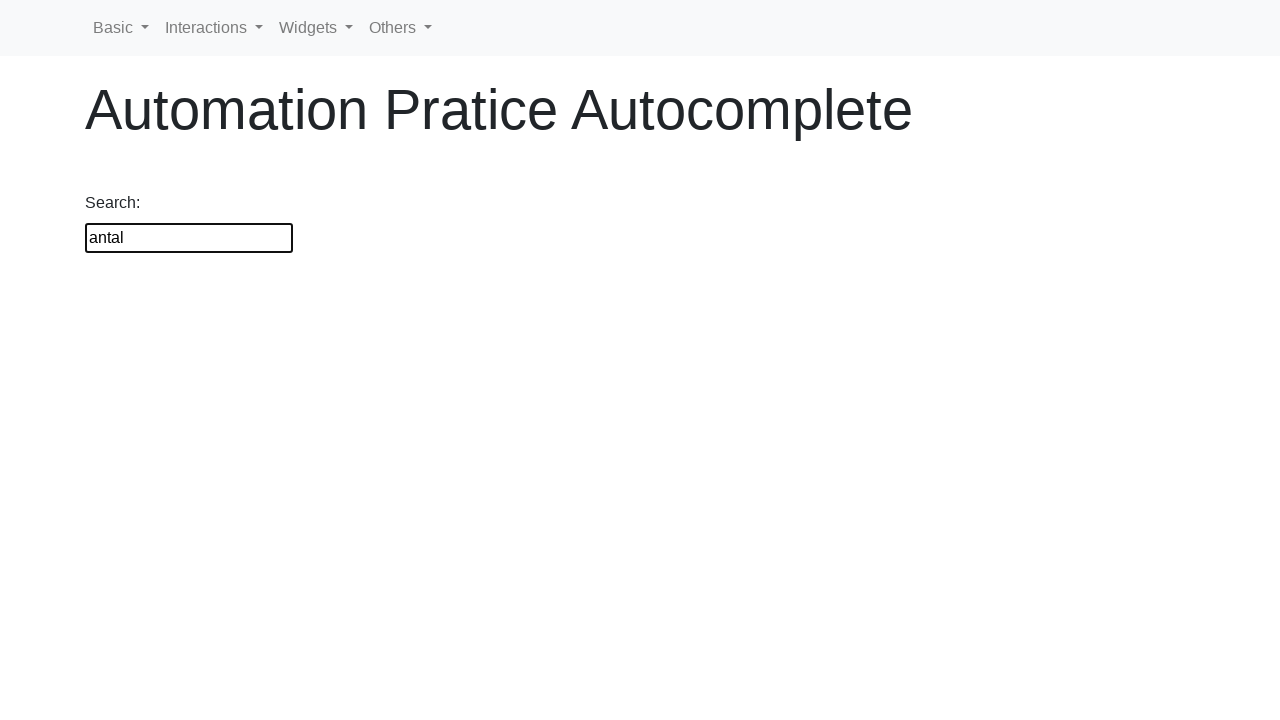